Tests network request mocking by intercepting and modifying API calls, then navigating to library section and verifying the displayed content

Starting URL: https://rahulshettyacademy.com/angularAppdemo/

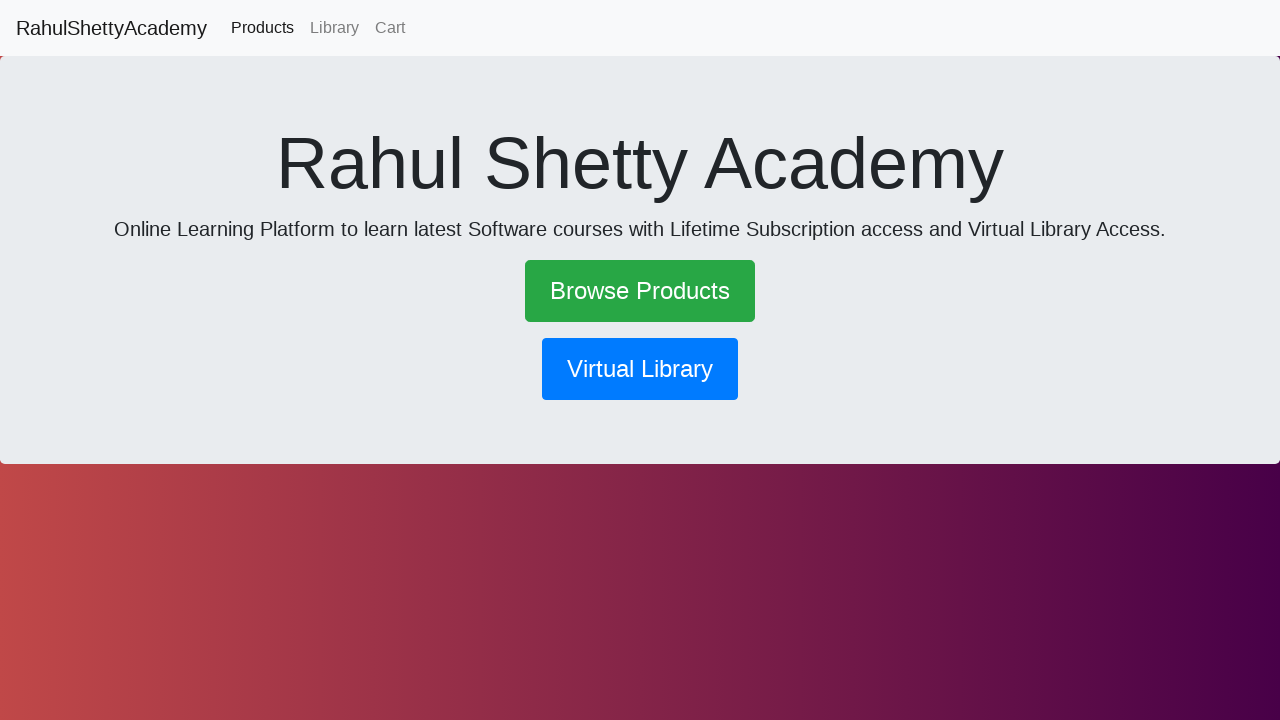

Set up network request interception to mock API responses, replacing 'shetty' with 'BadGuy'
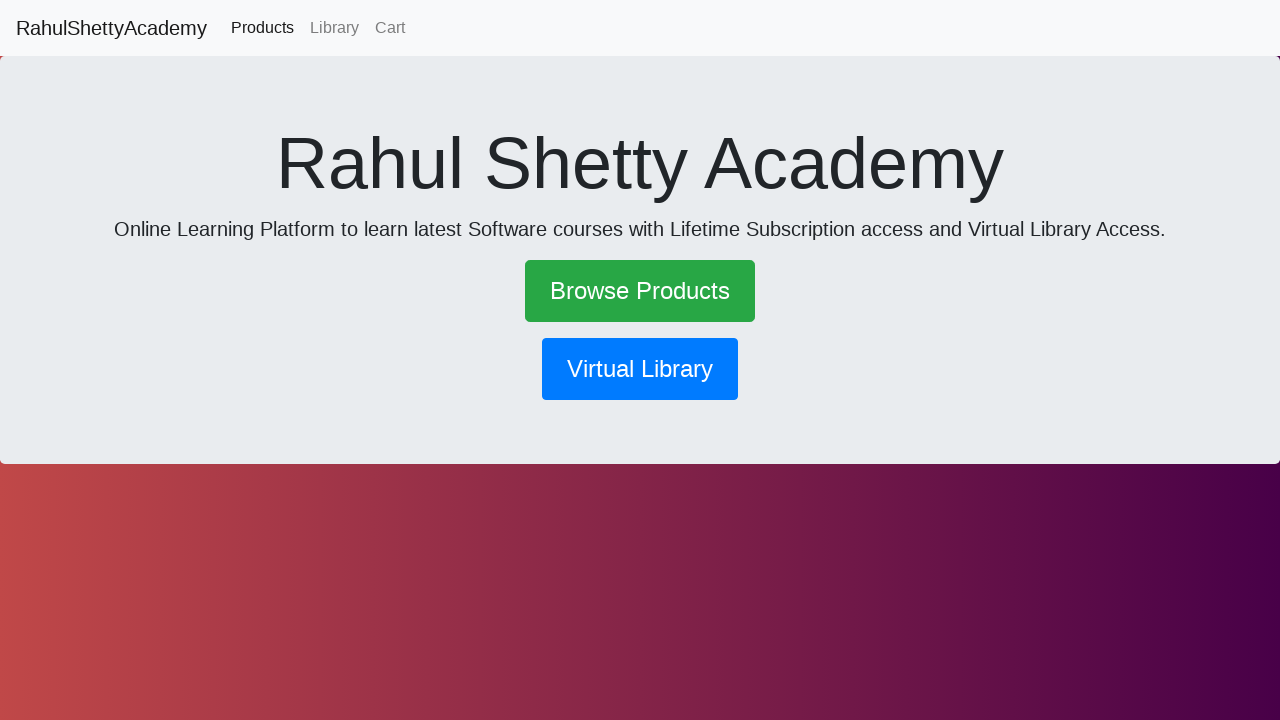

Clicked on library button to navigate to library section at (640, 369) on button[routerlink='/library']
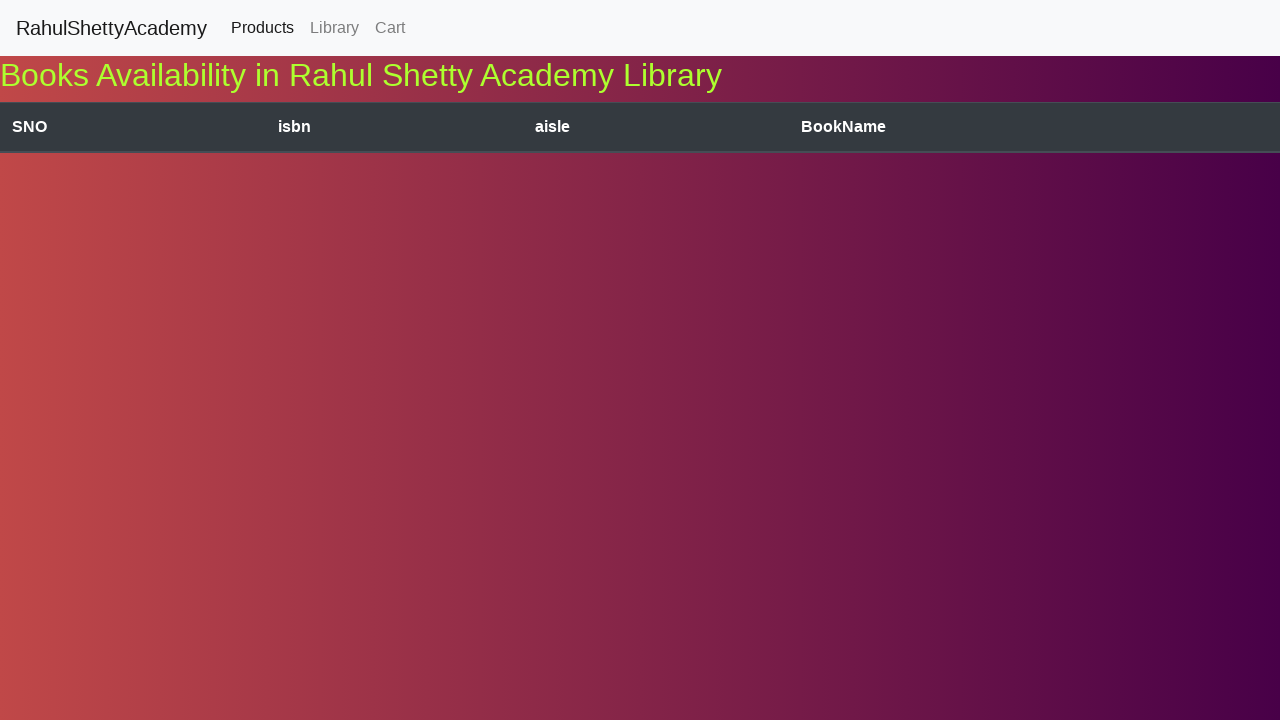

Waited for paragraph content to load in library section
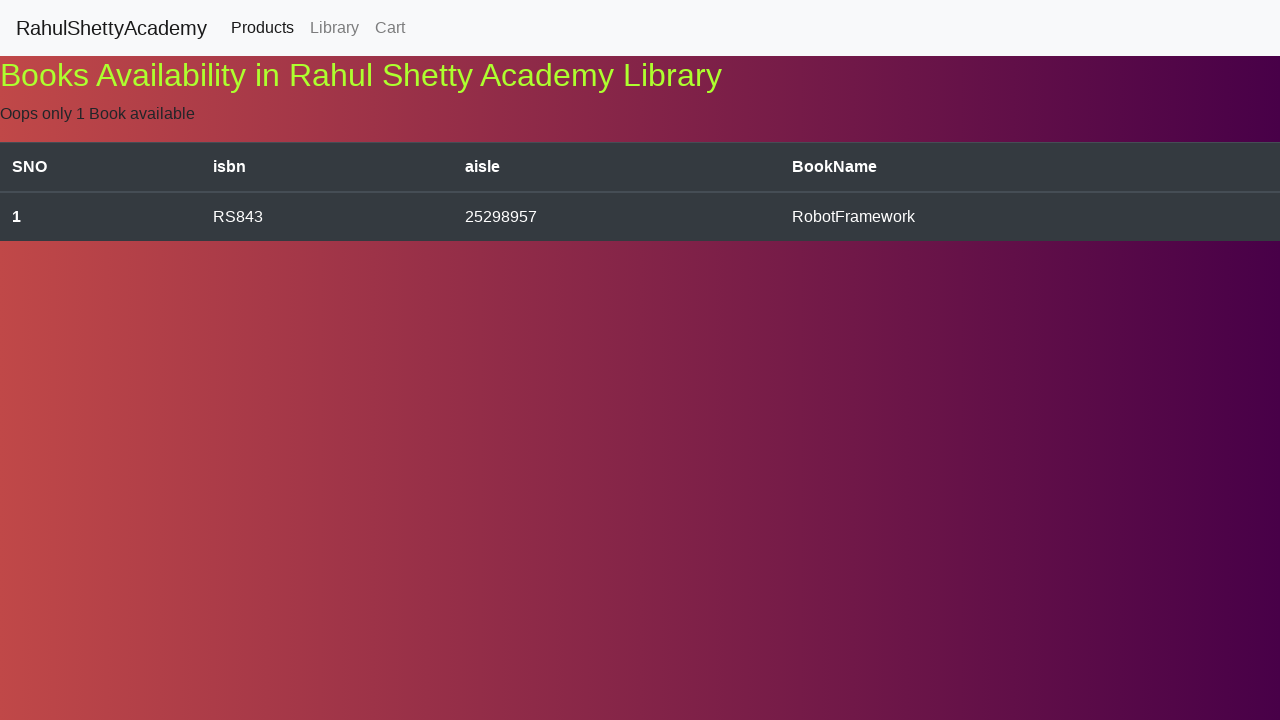

Retrieved text content: Oops only 1 Book available
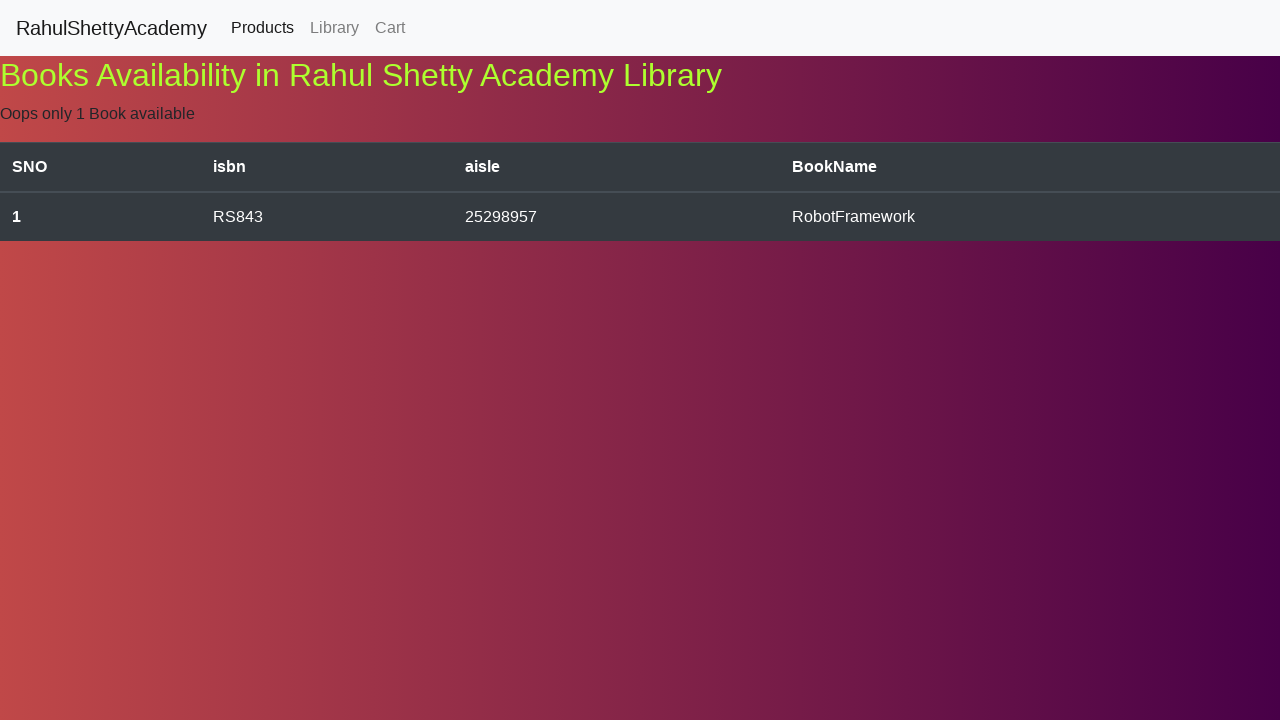

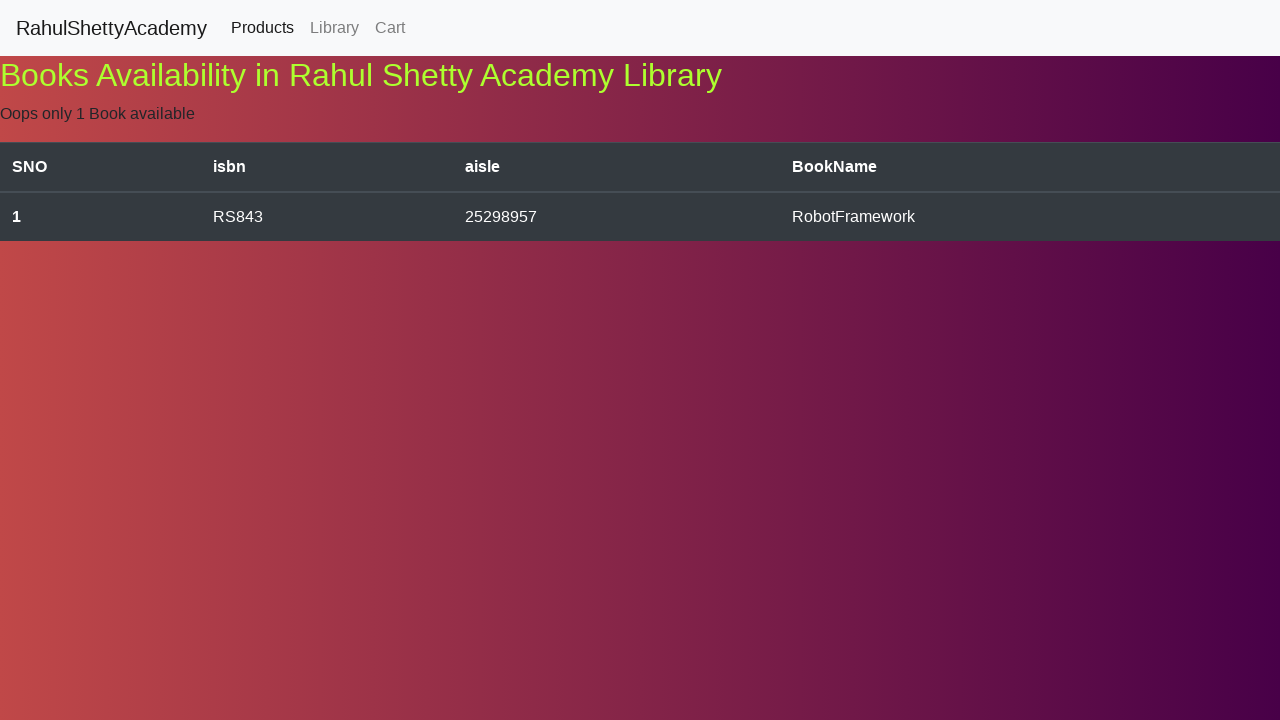